Tests a basic form by entering text into an input field and clicking a button to submit or display the message

Starting URL: https://syntaxprojects.com/basic-first-form-demo.php

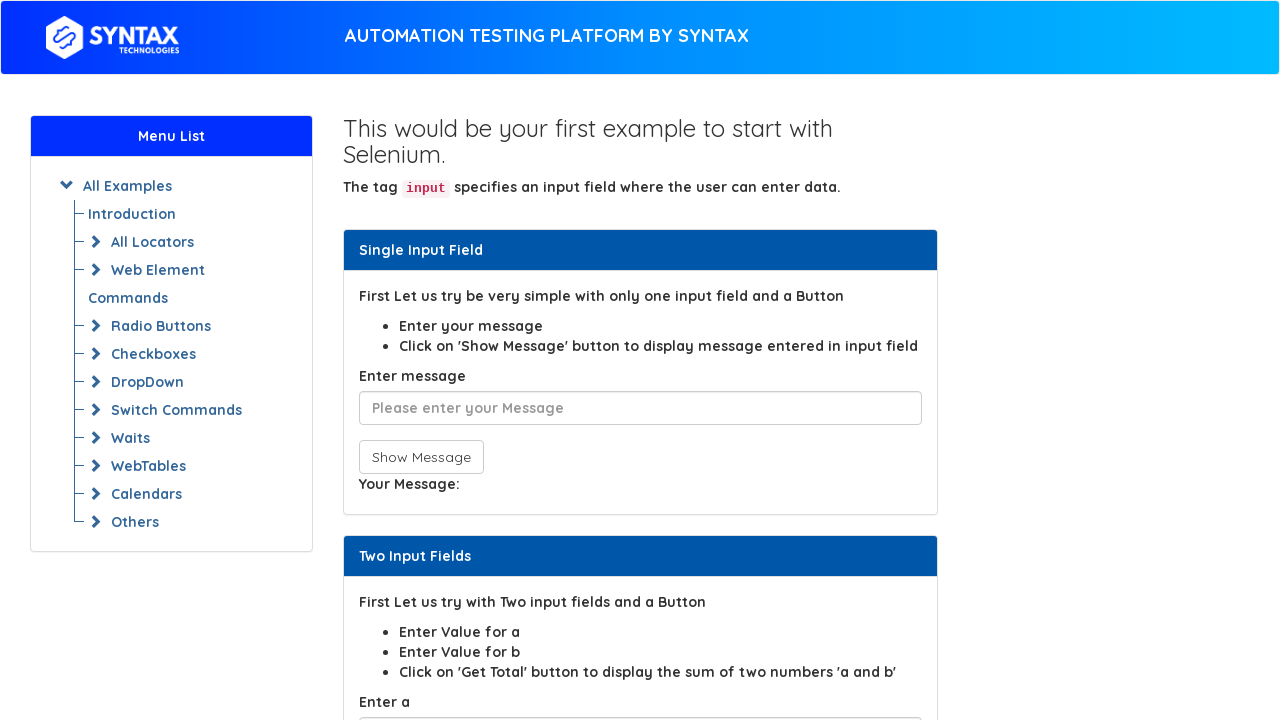

Filled text input field with 'Abracadabra' on input[placeholder*='Please enter']
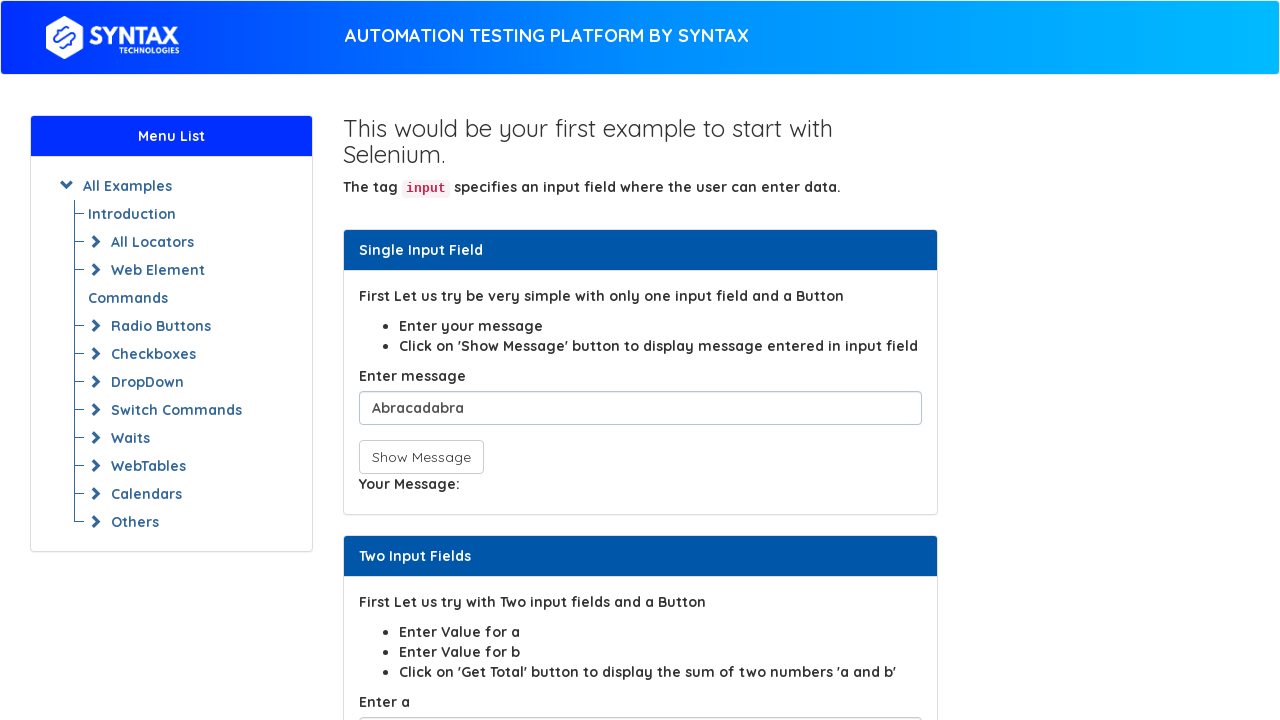

Cleared and refilled text input field with 'abracadabra' on input[placeholder*='Please enter']
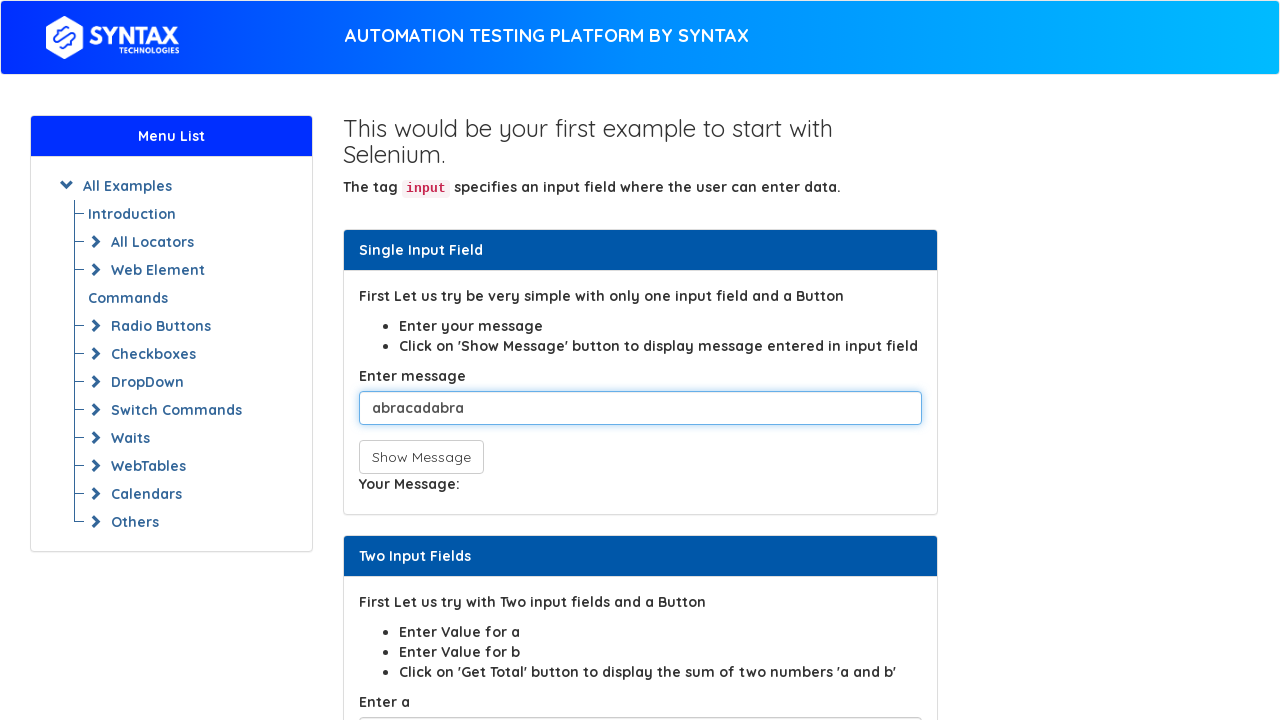

Clicked button to submit and display the message at (421, 457) on button[onclick^='showIn']
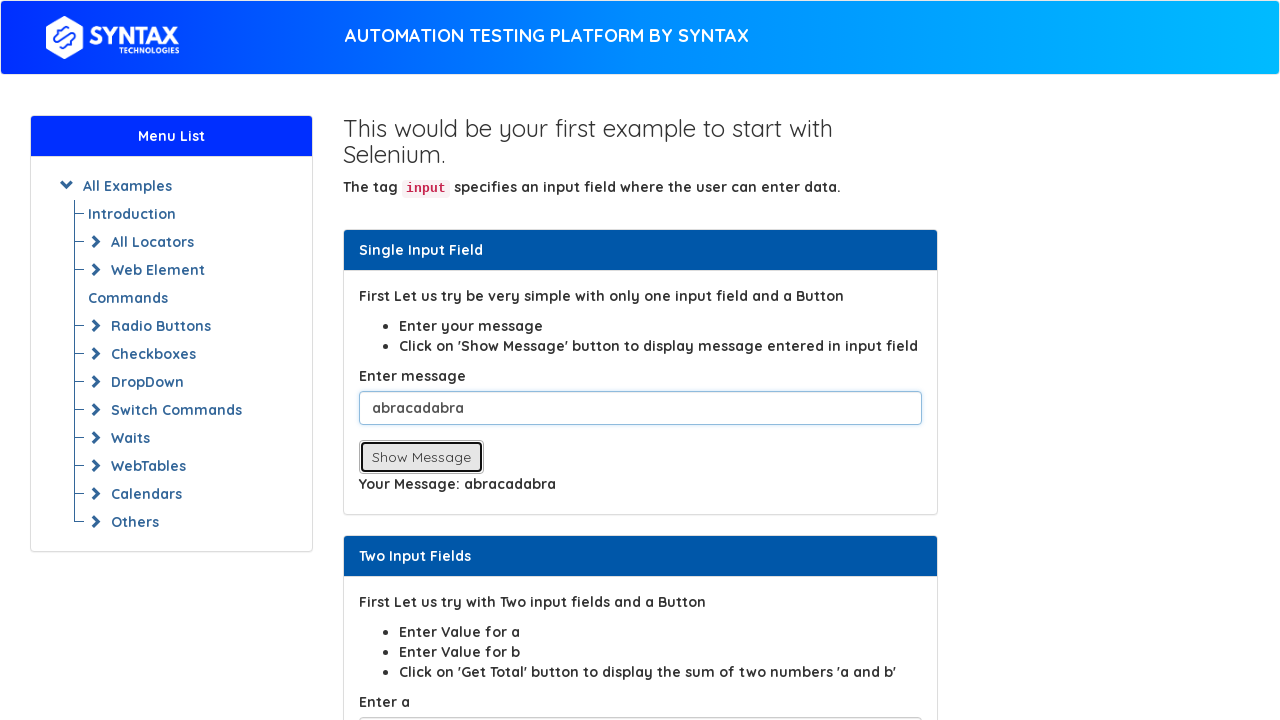

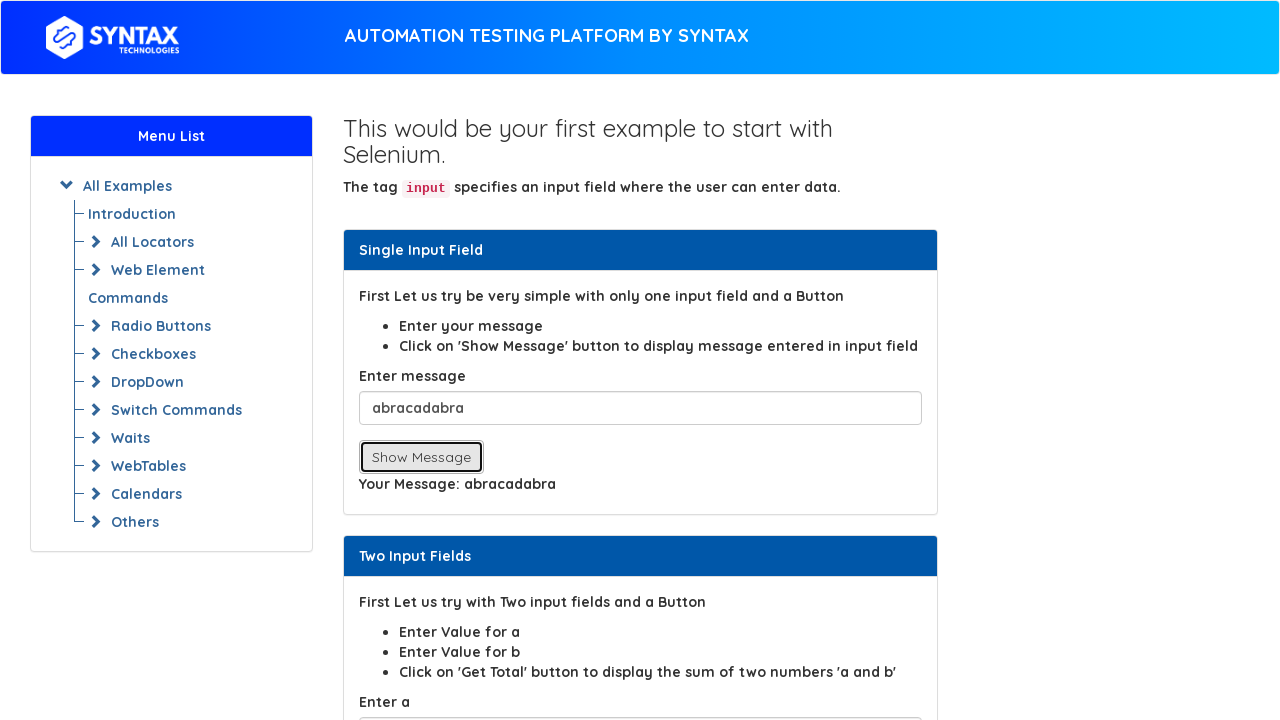